Navigates through a postal code website hierarchy, clicking through country, province, locality, and street listings to reach detailed postal code information pages.

Starting URL: https://codigo-postal.co/

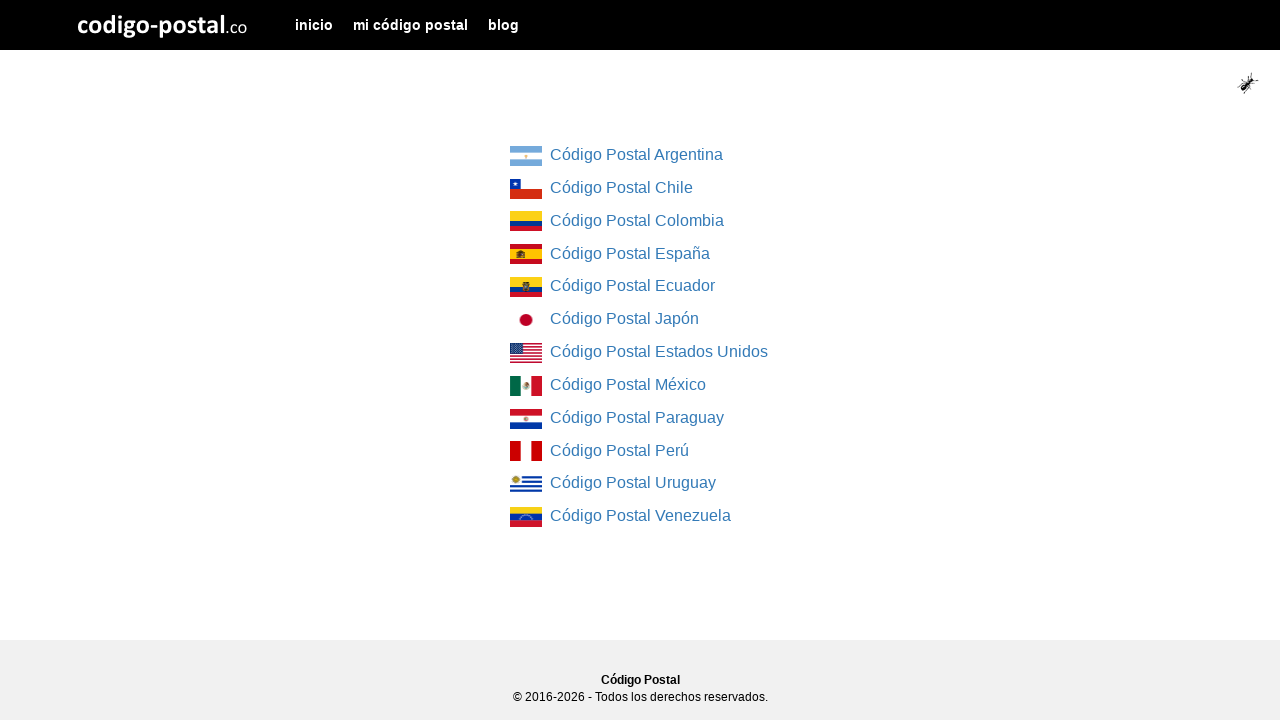

Waited for country list to load
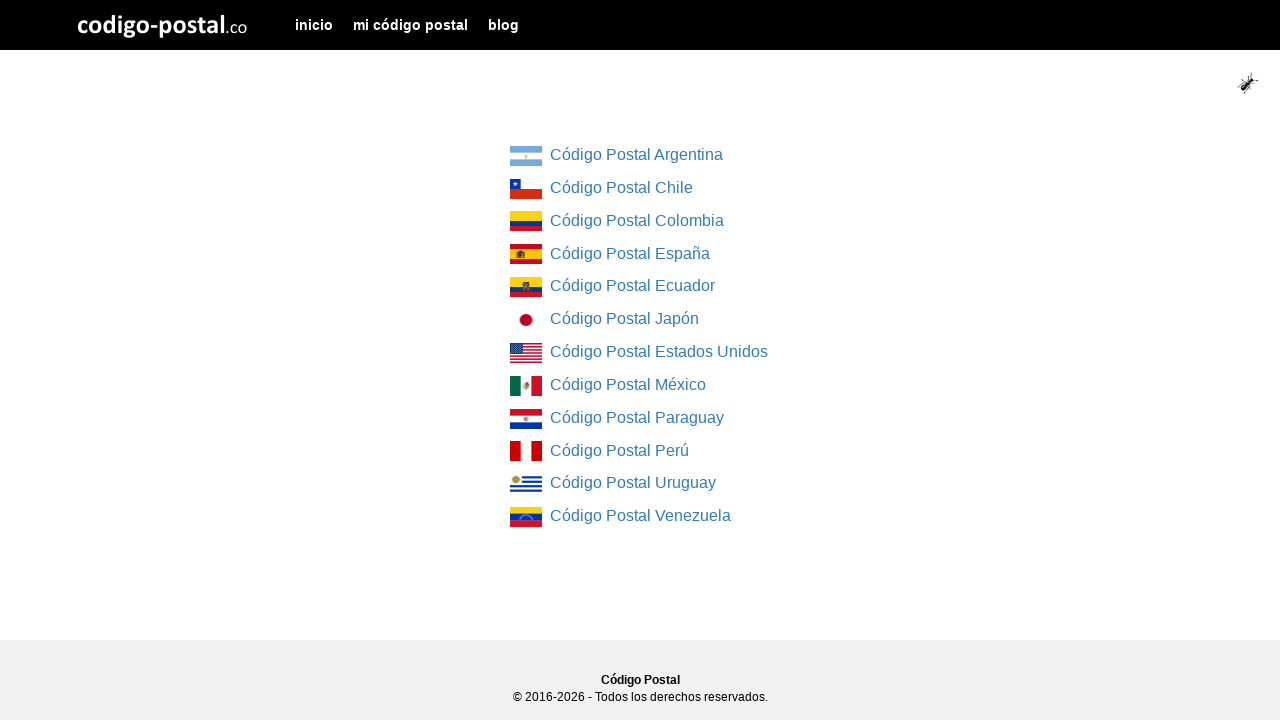

Clicked on the first country link at (526, 156) on div.col-md-4.col-md-offset-4 ul li a >> nth=0
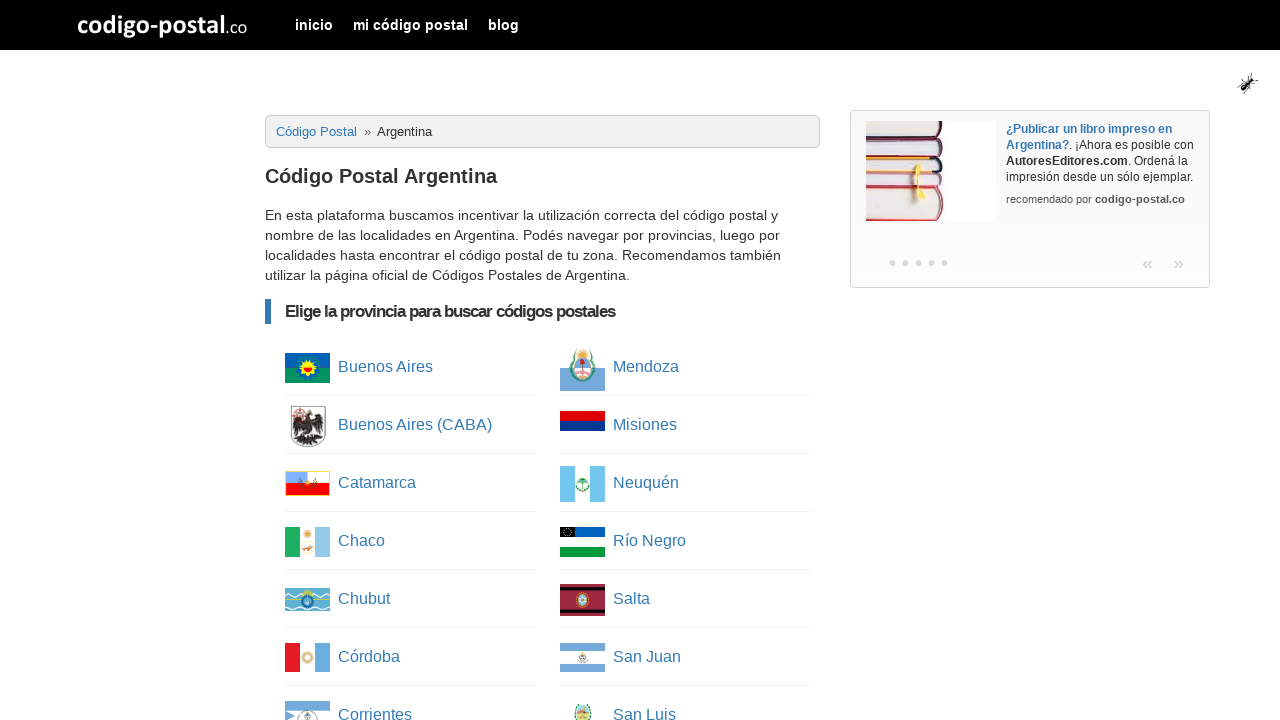

Waited for province list to load
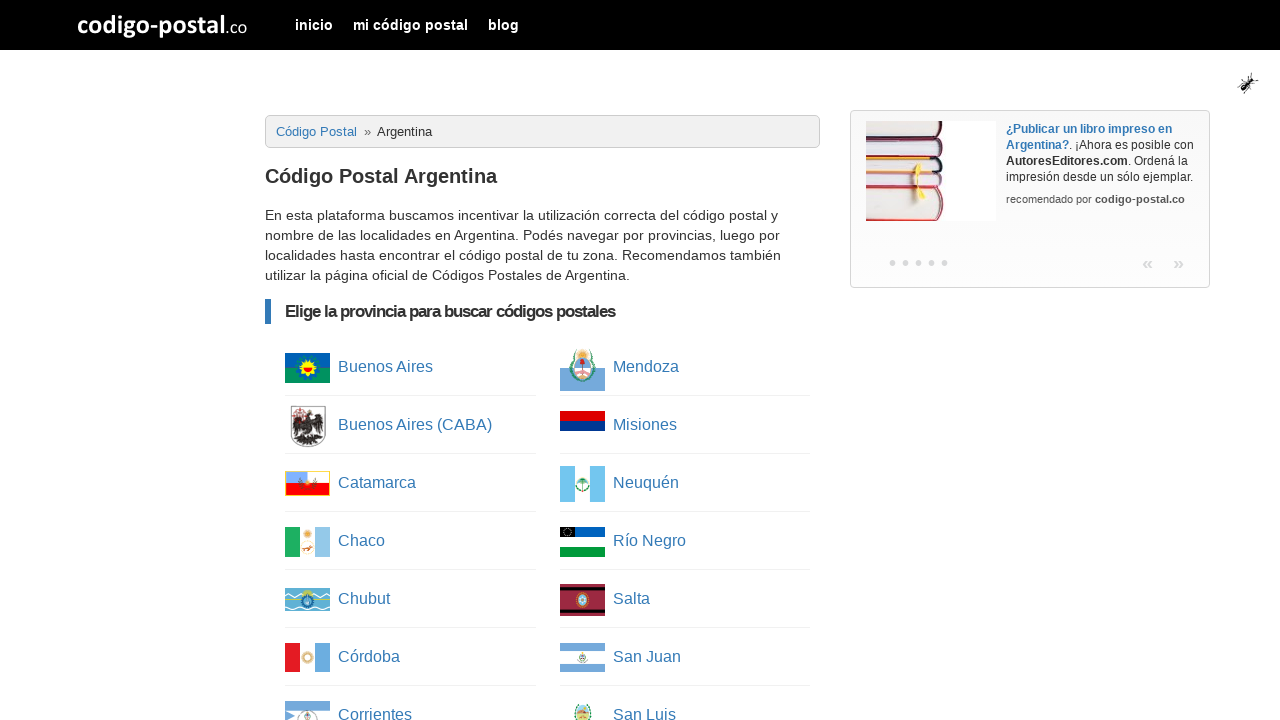

Clicked on the first province link at (308, 368) on ul.column-list li a >> nth=0
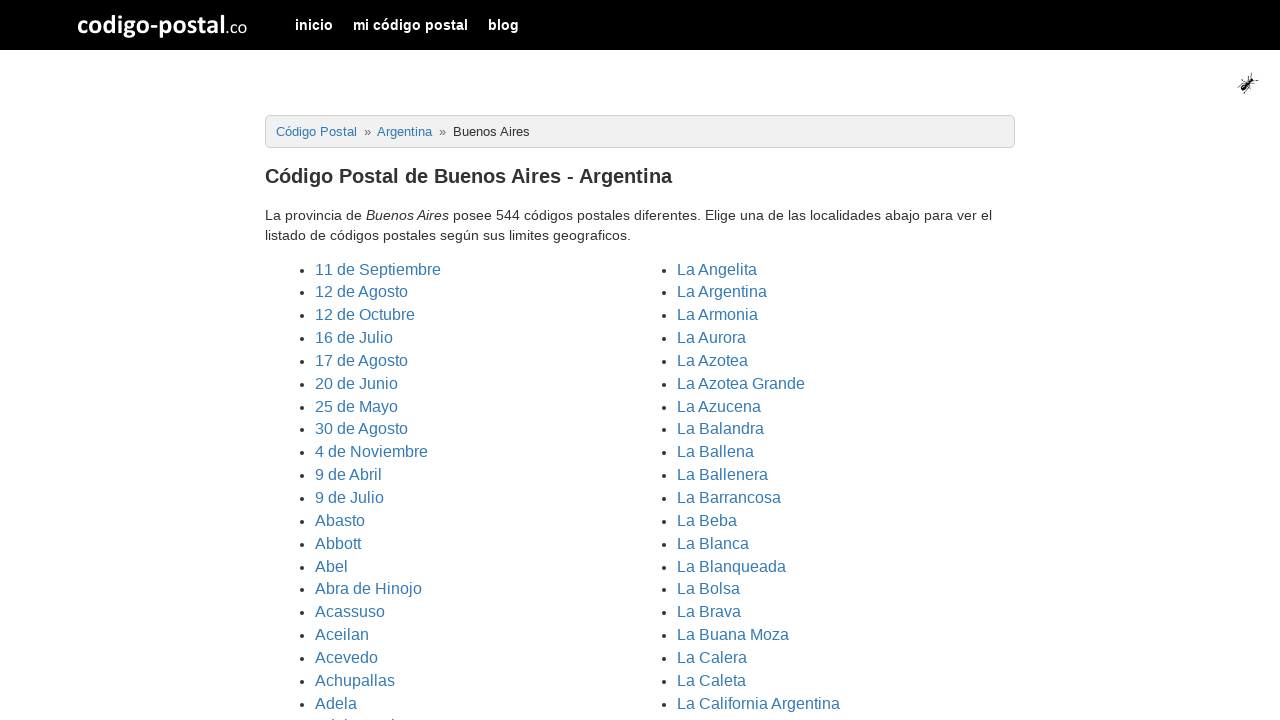

Waited for localities/cities list to load
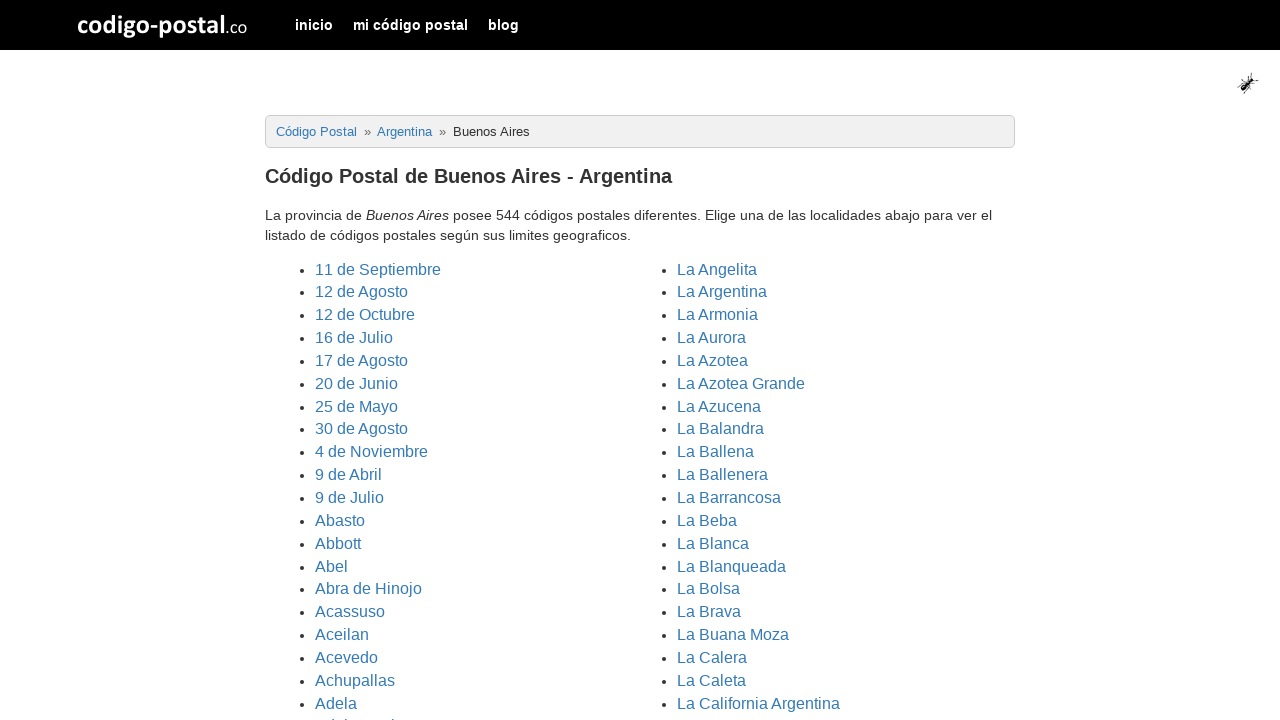

Clicked on the first locality link at (378, 269) on ul.cities li a >> nth=0
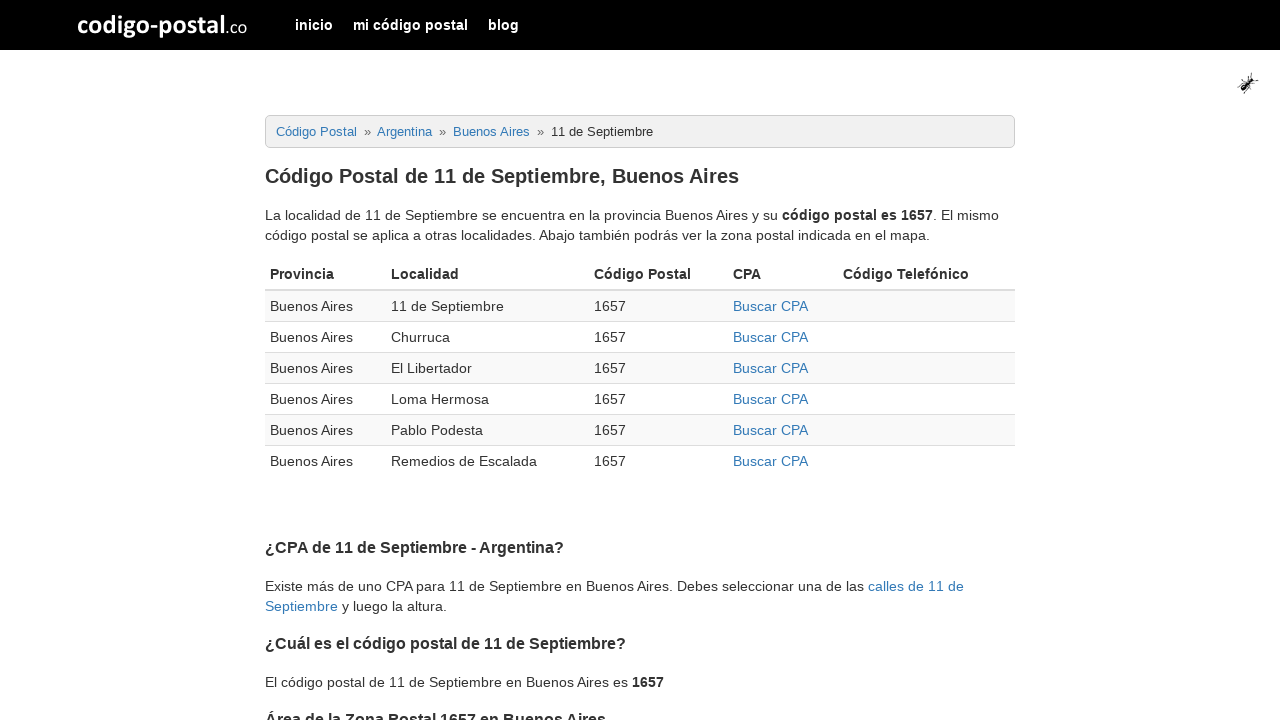

Waited for localities table to load
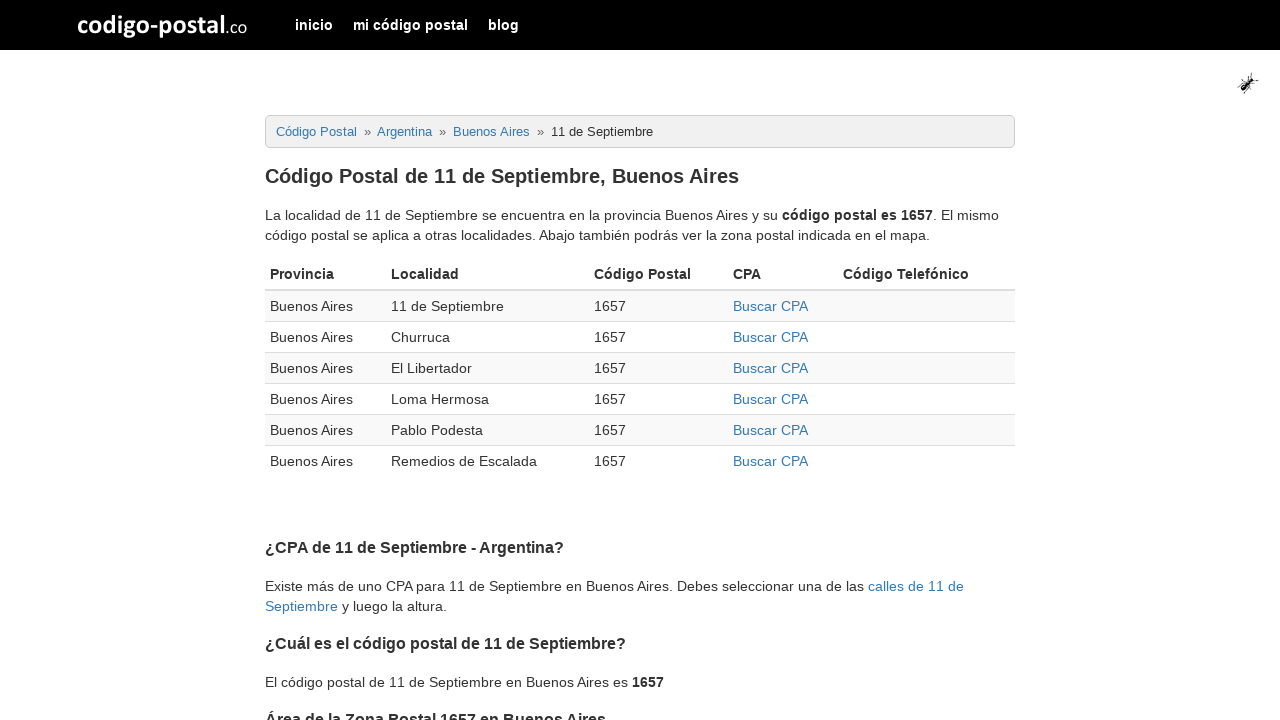

Clicked on the first CPA (postal code) link in the table at (770, 306) on div.table-responsive table tbody tr td a >> nth=0
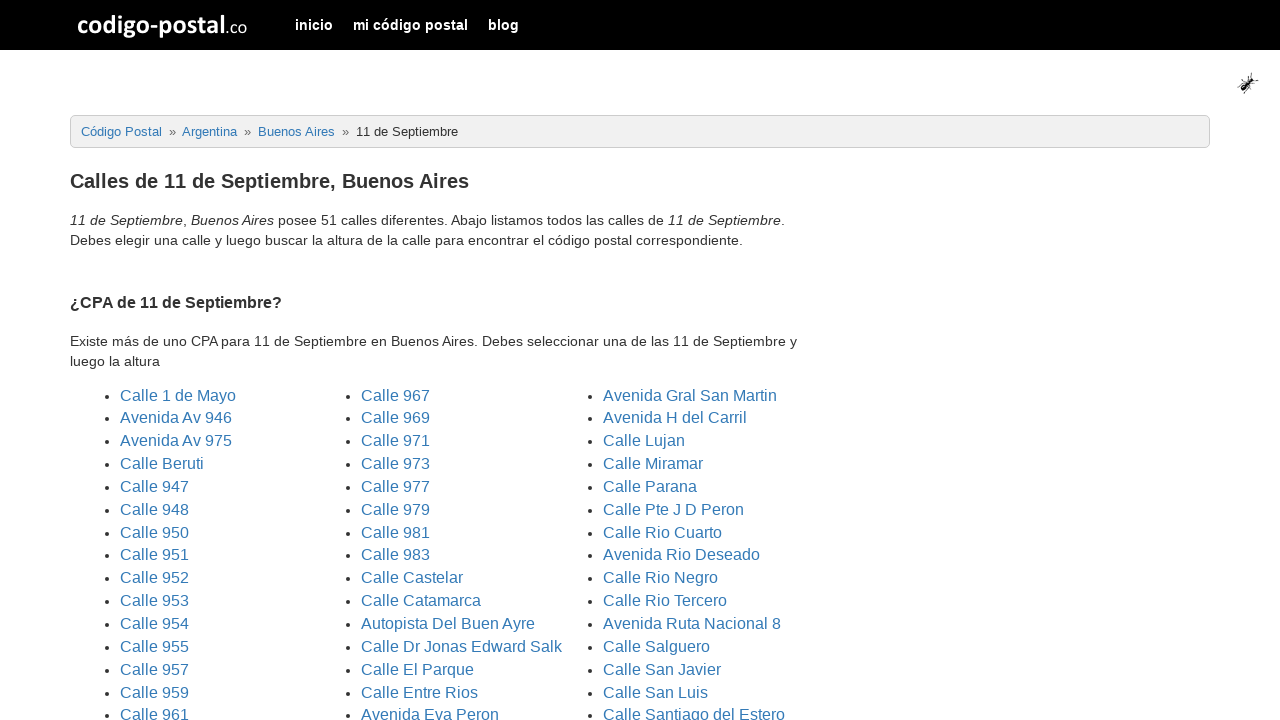

Waited for street list to load
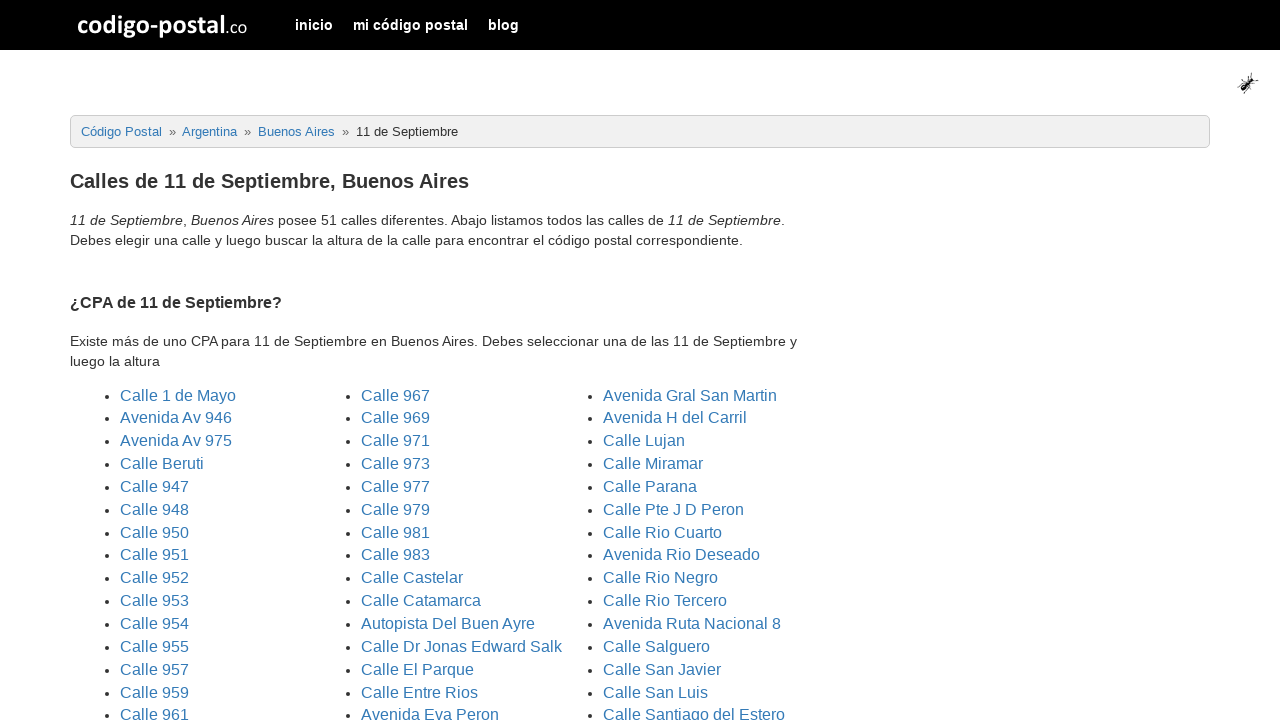

Clicked on the first street link at (178, 395) on ul.three_columns li a >> nth=0
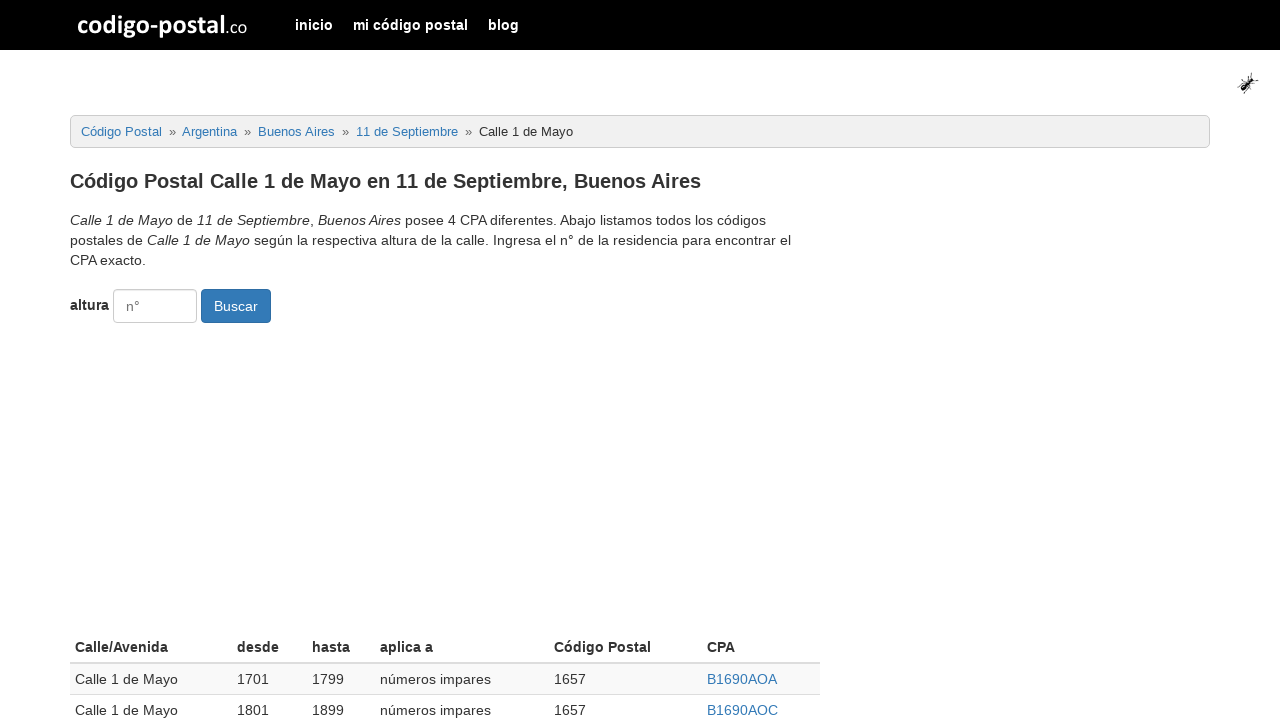

Waited for final street details table to load
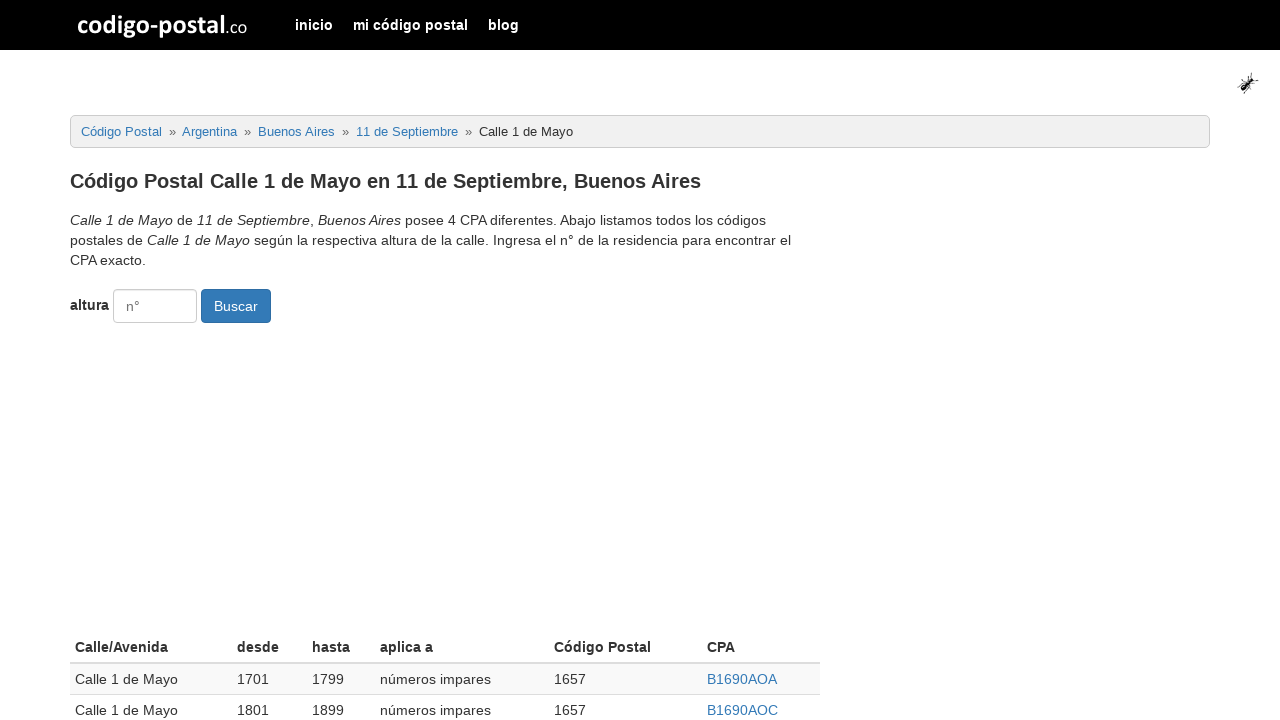

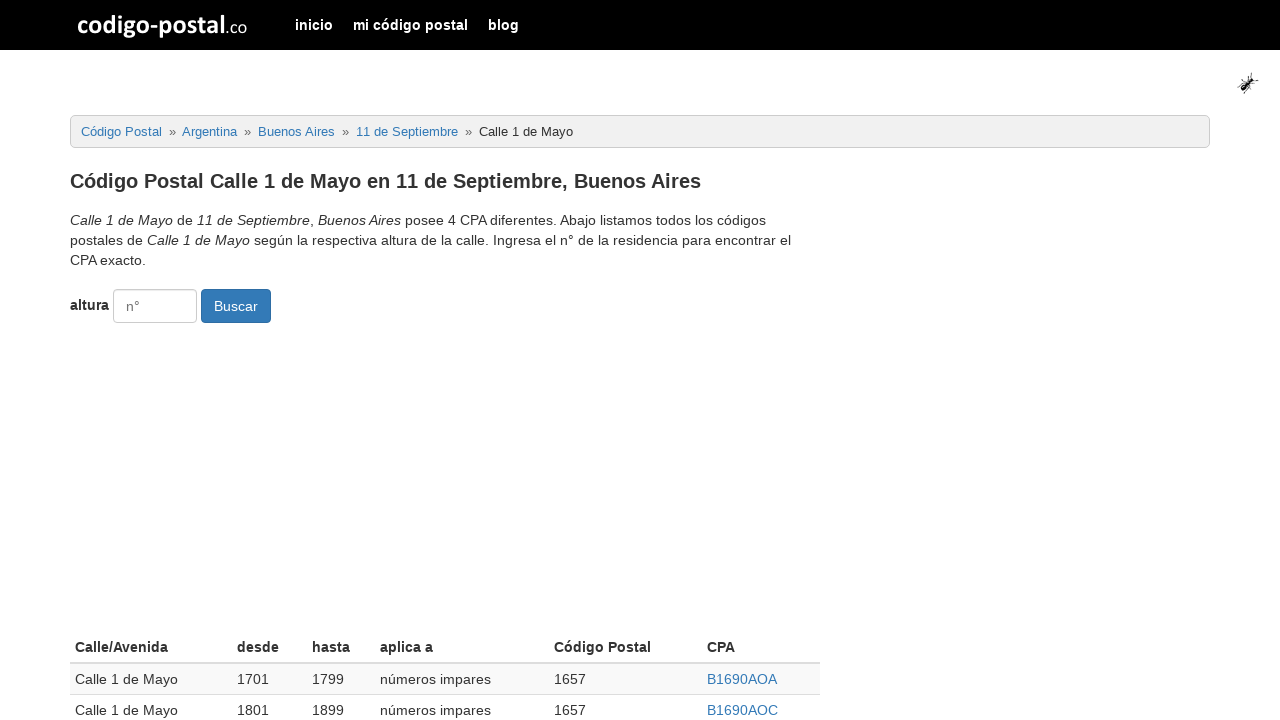